Tests route interception on a Japanese e-commerce search page, first using route.fetch() with no redirects, then using route.continue_() to compare redirect handling behavior.

Starting URL: https://www.suruga-ya.jp/search?search_word=%E3%83%9E

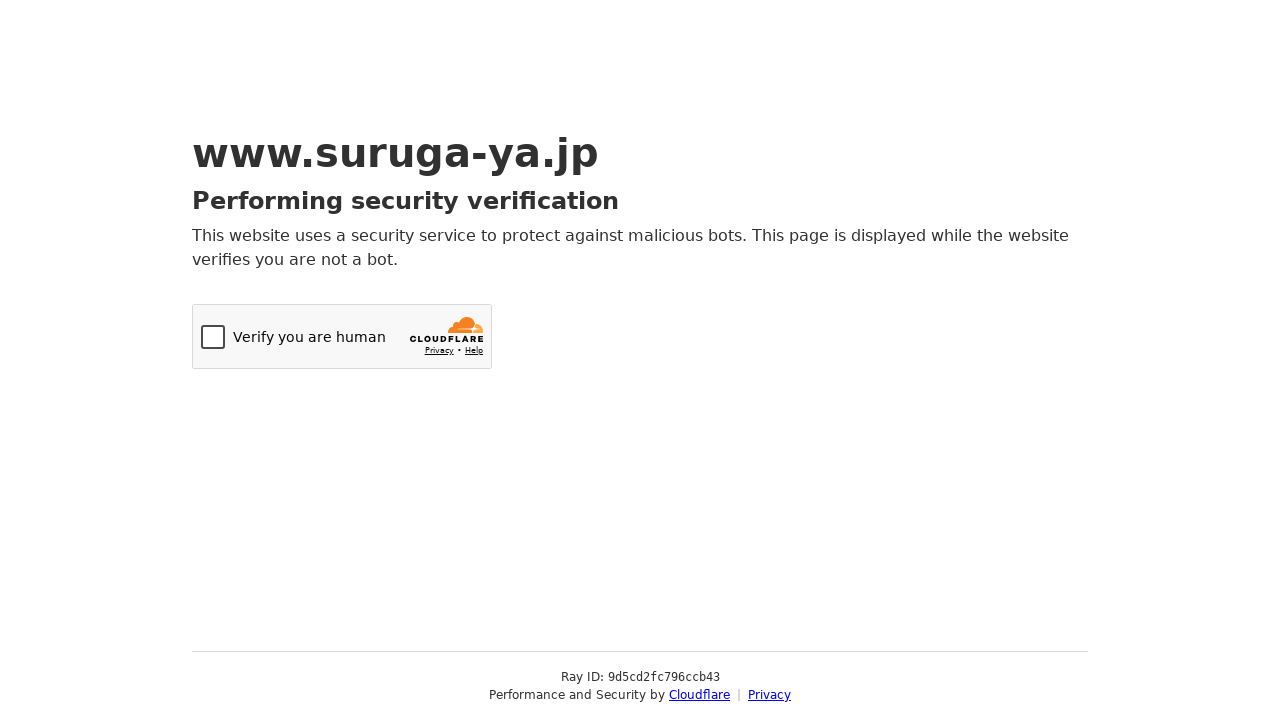

Set up route interception with route.fetch(max_redirects=0) handler
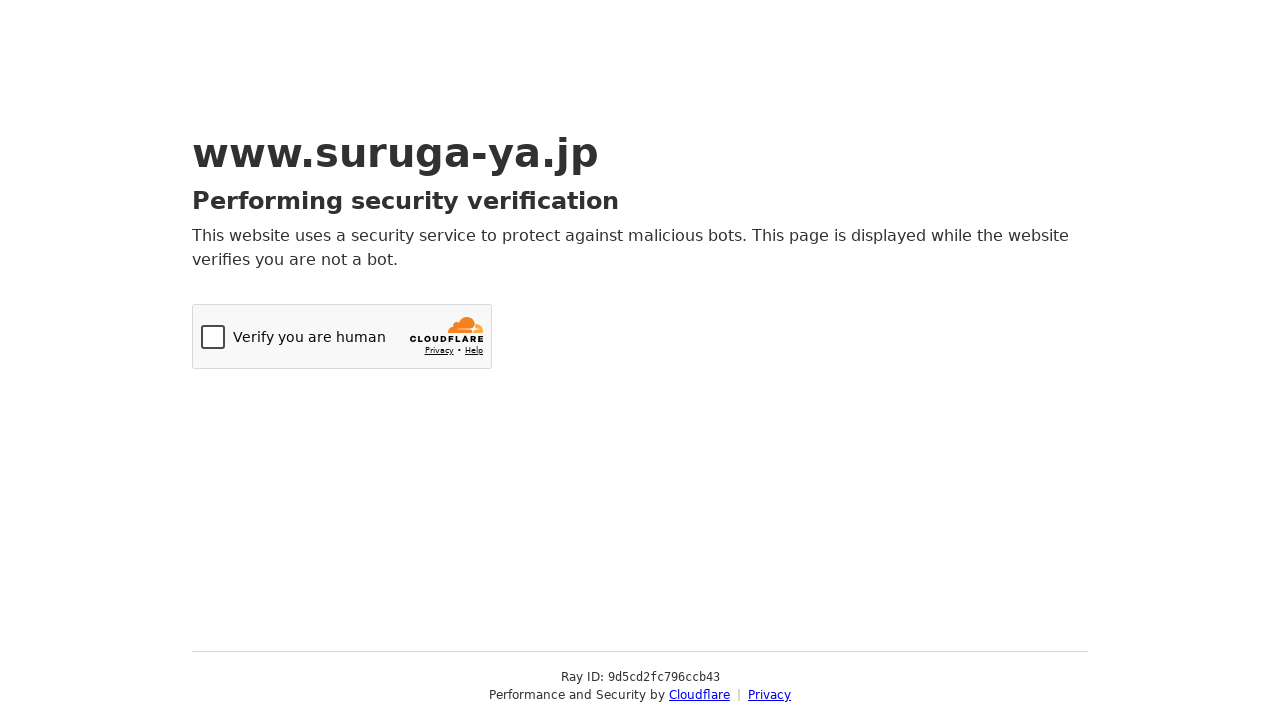

Navigated to Suruga-ya search page with fetch handler (no redirects)
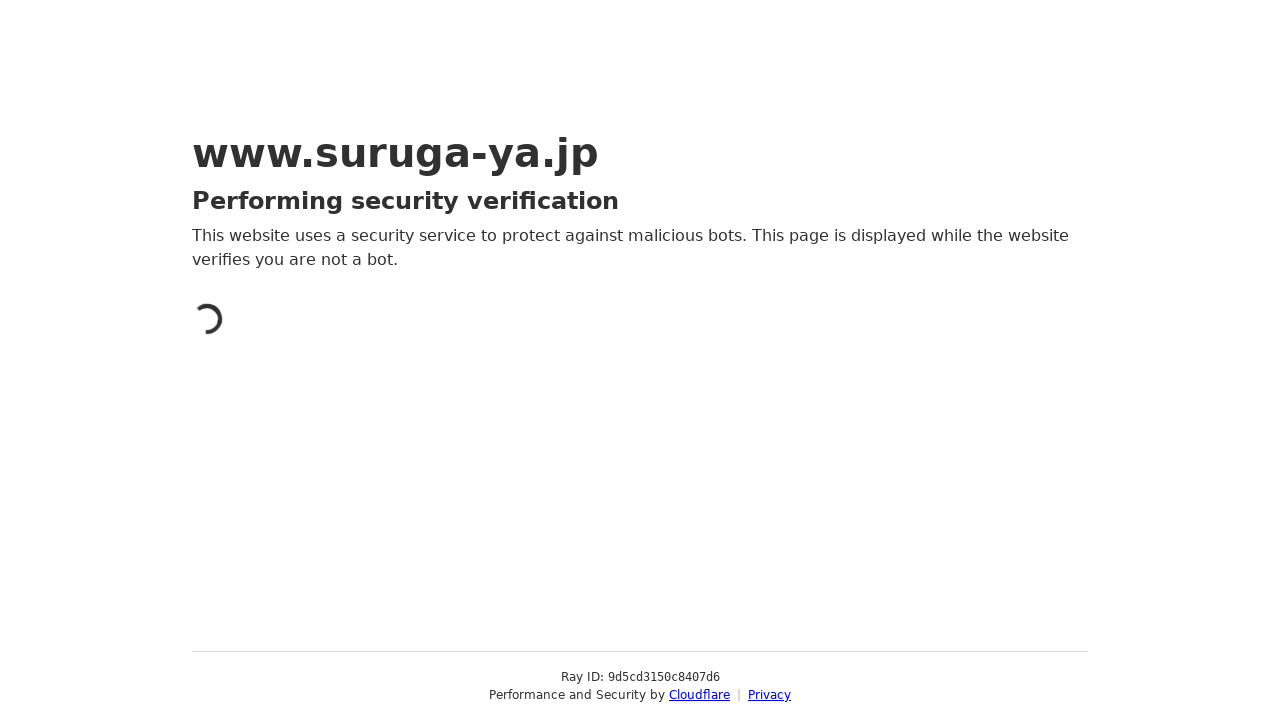

Removed route.fetch() handler
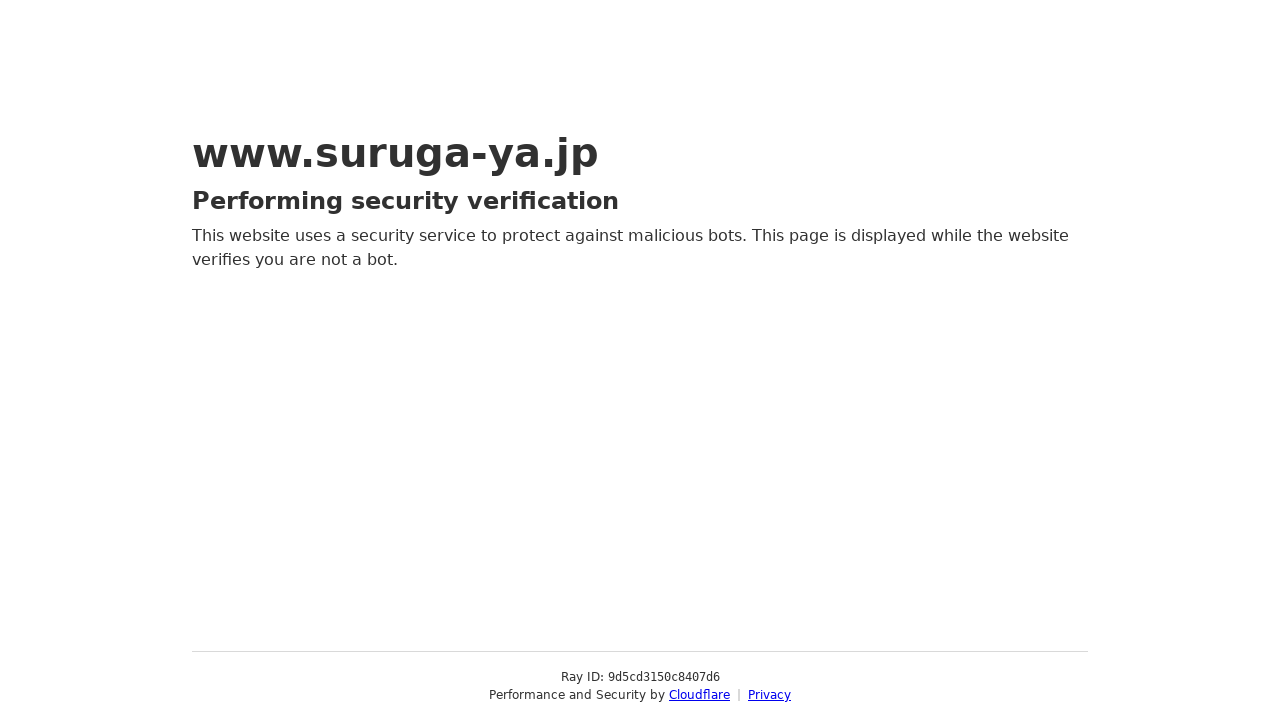

Set up route interception with route.continue_() handler
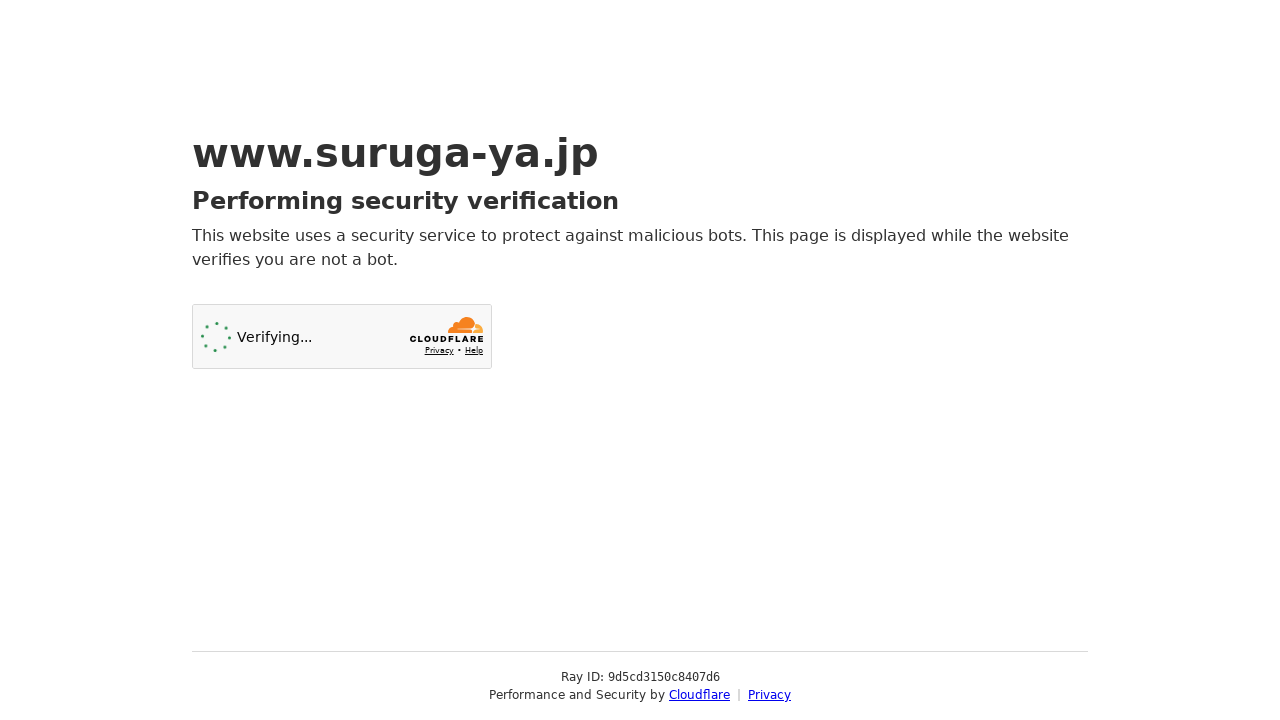

Navigated to Suruga-ya search page with continue handler (allows redirects)
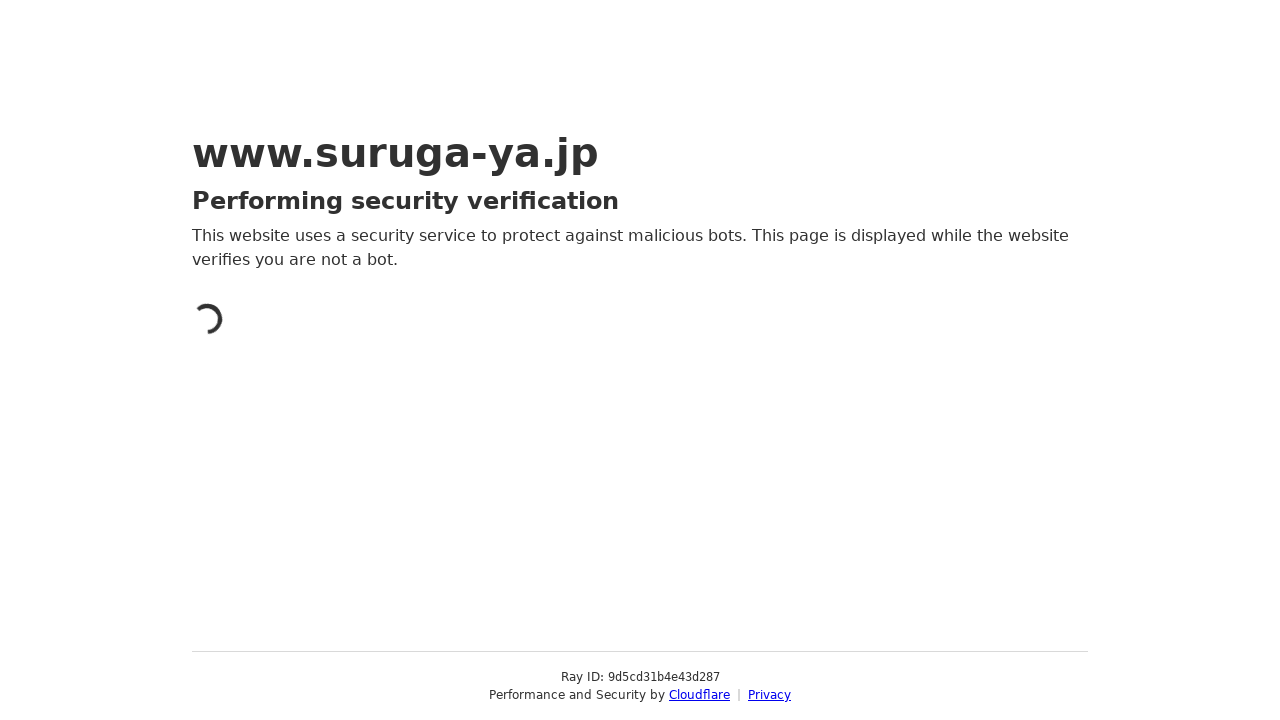

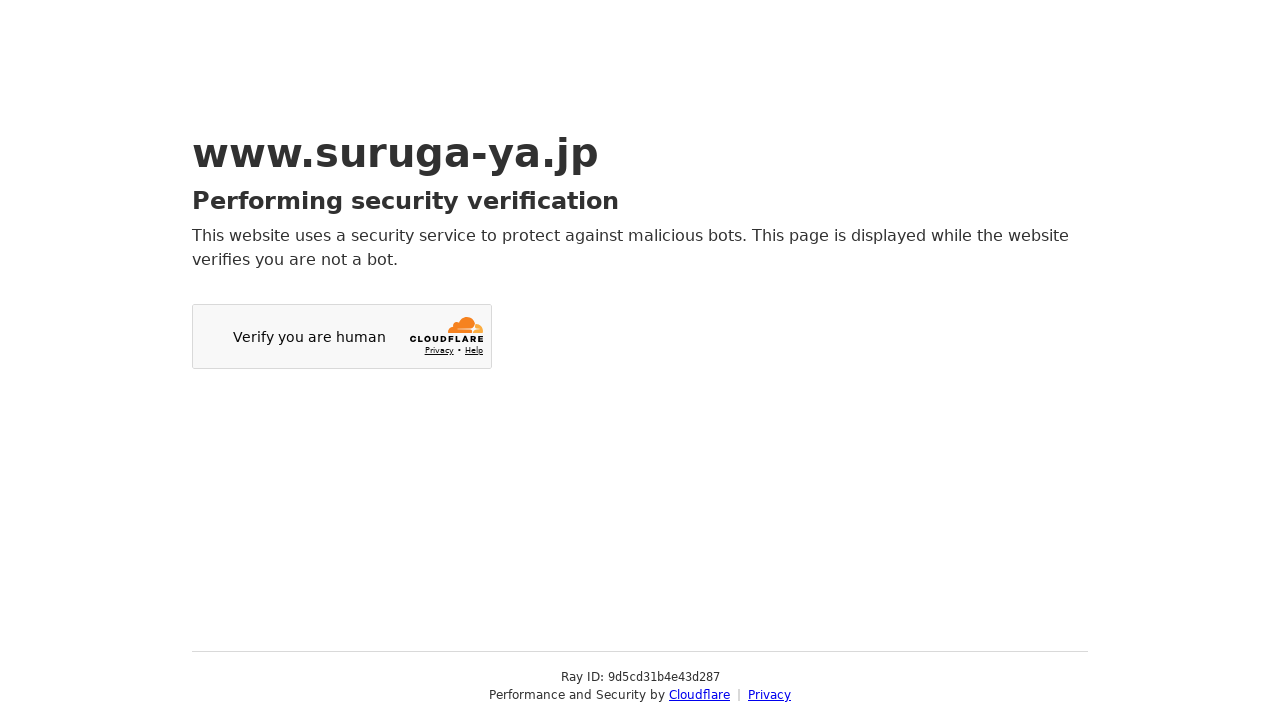